Tests window handling by clicking a link that opens a new window and switching to that window

Starting URL: https://rahulshettyacademy.com/loginpagePractise/#/

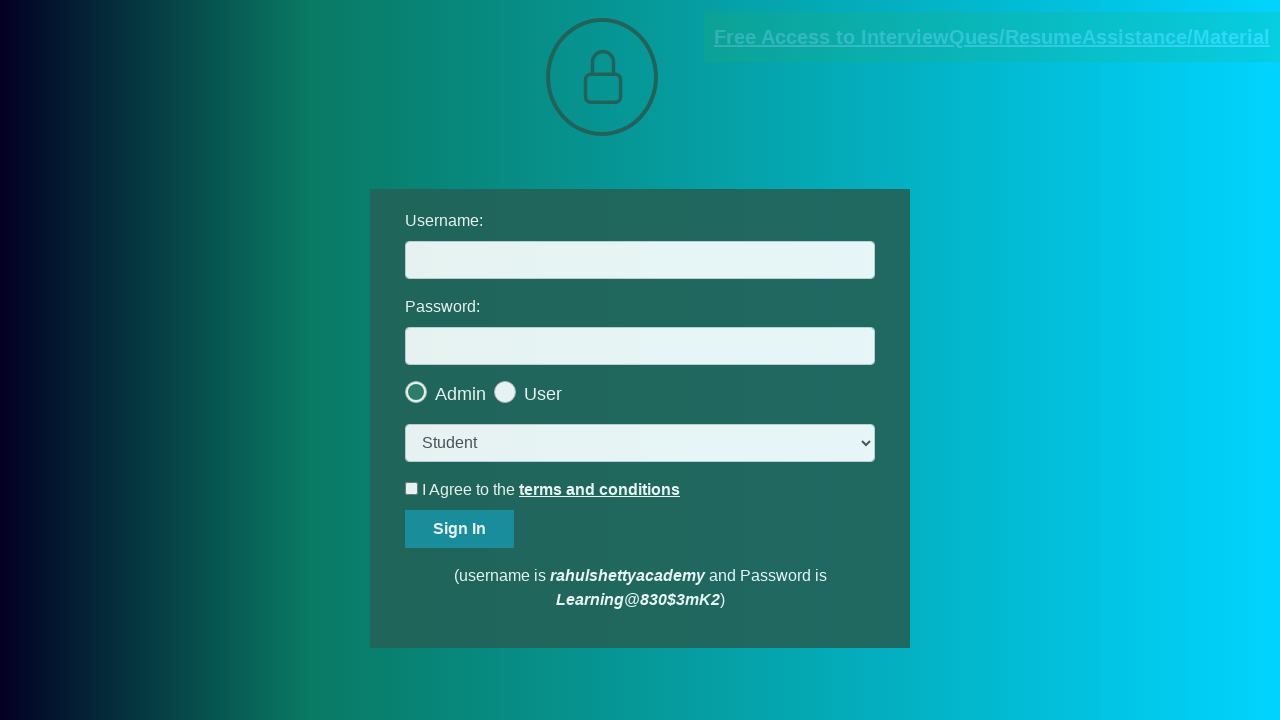

Clicked blinking text link to open new window at (992, 37) on .blinkingText
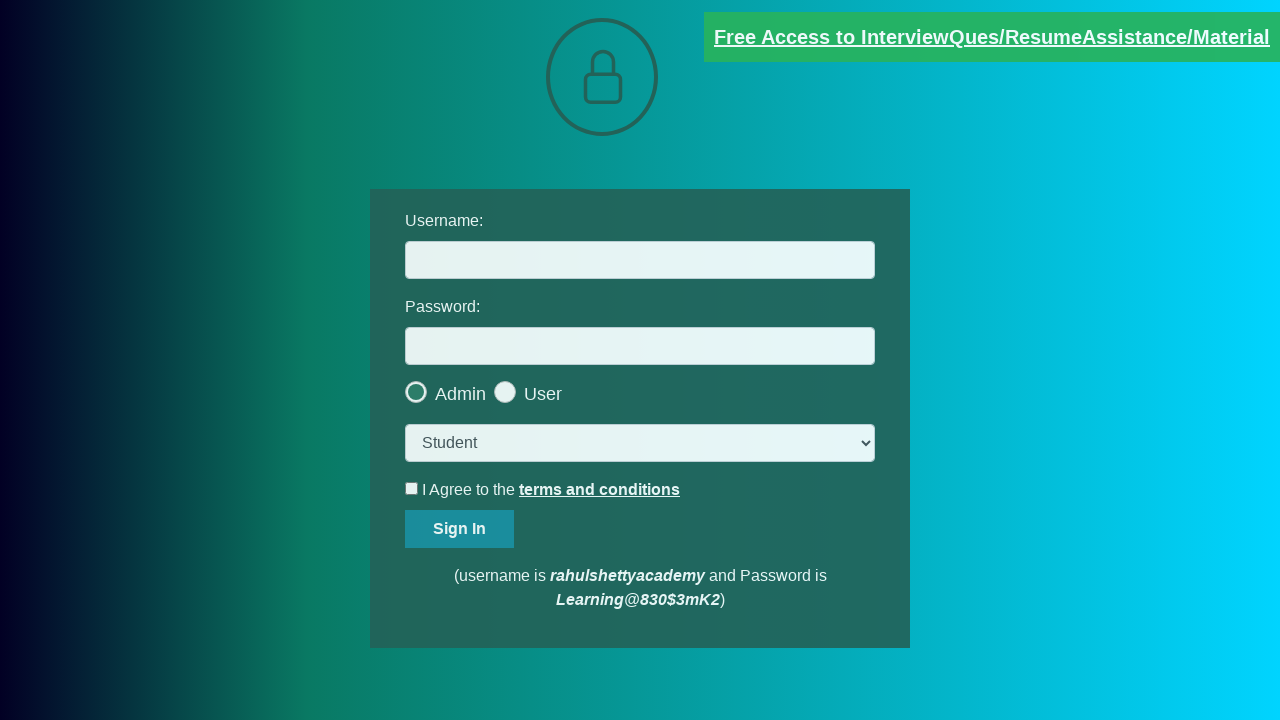

Captured new window/page instance
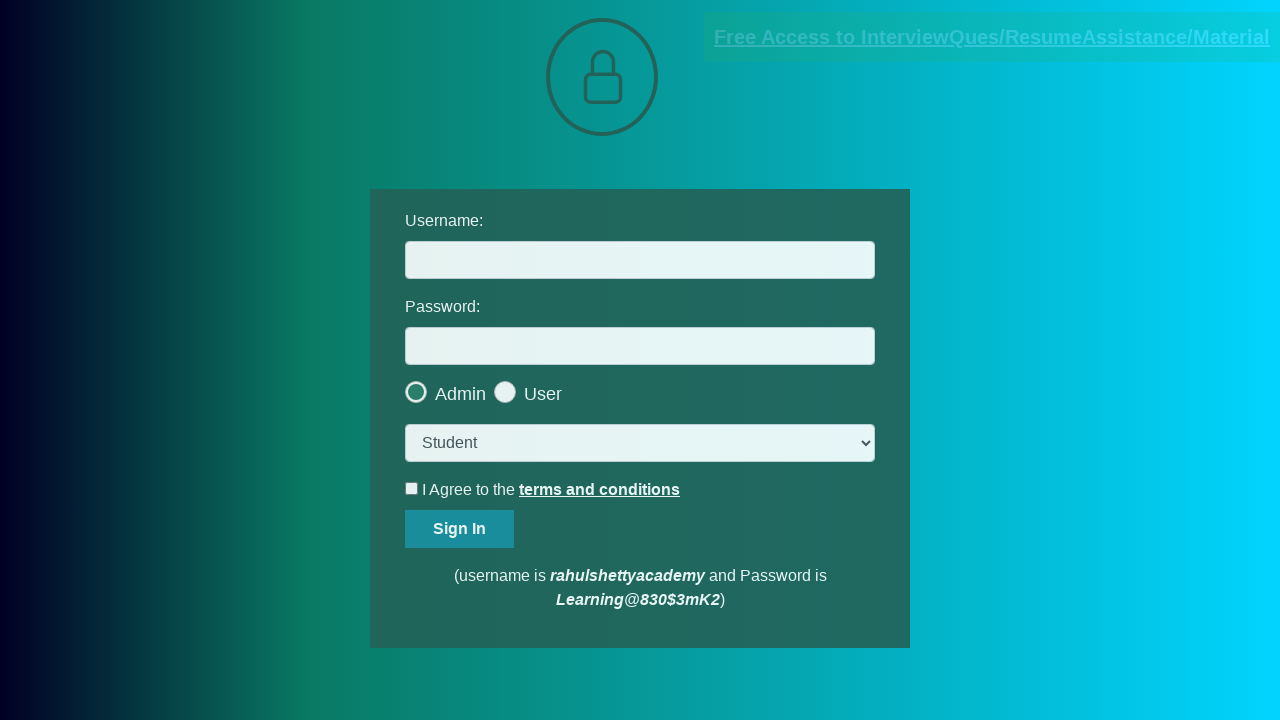

Waited for red paragraph element to load in new window
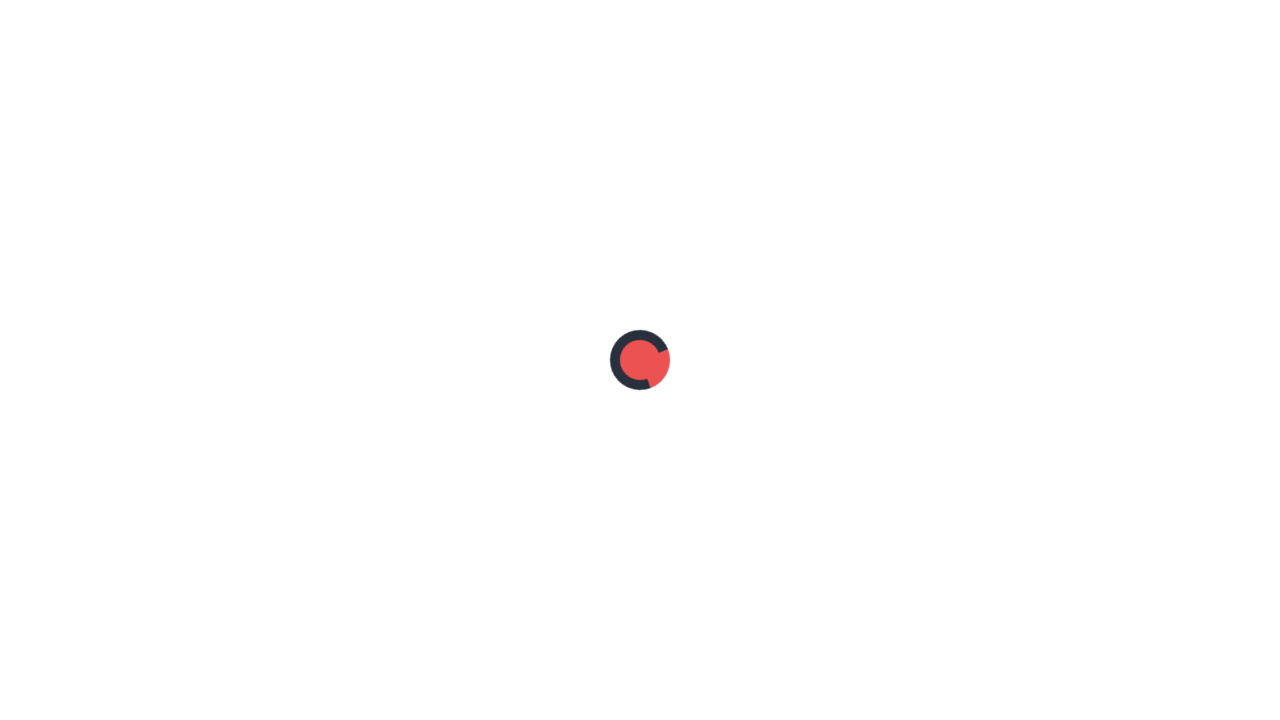

Verified red paragraph element is visible in new window
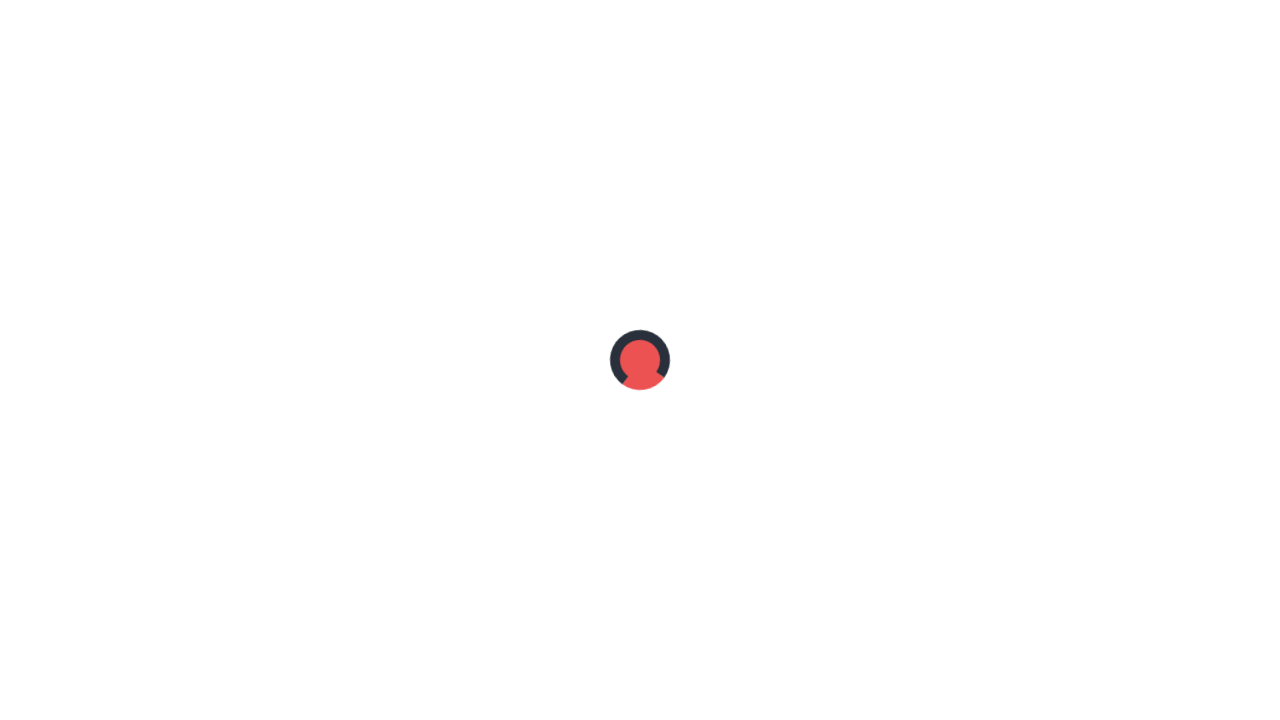

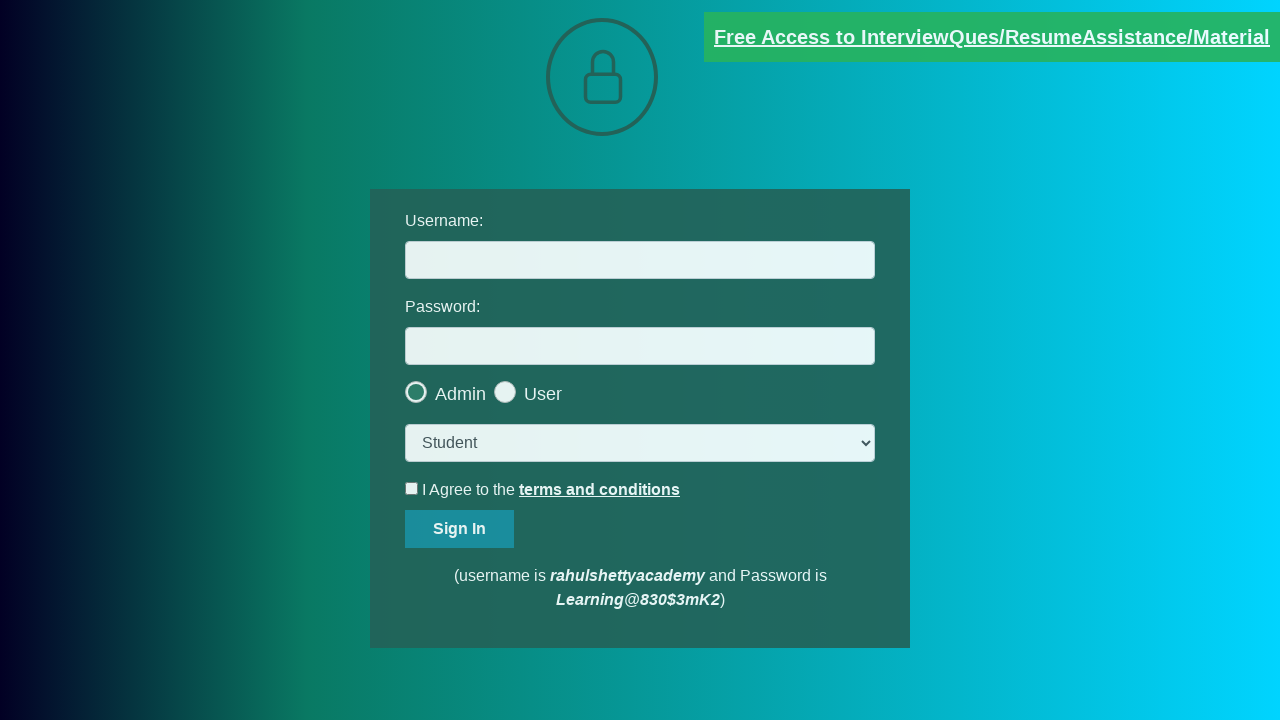